Verifies that all Player Guide page components (heading, rules, intent, play button) load correctly

Starting URL: https://cs455-assignment-1.github.io/StackNServe/

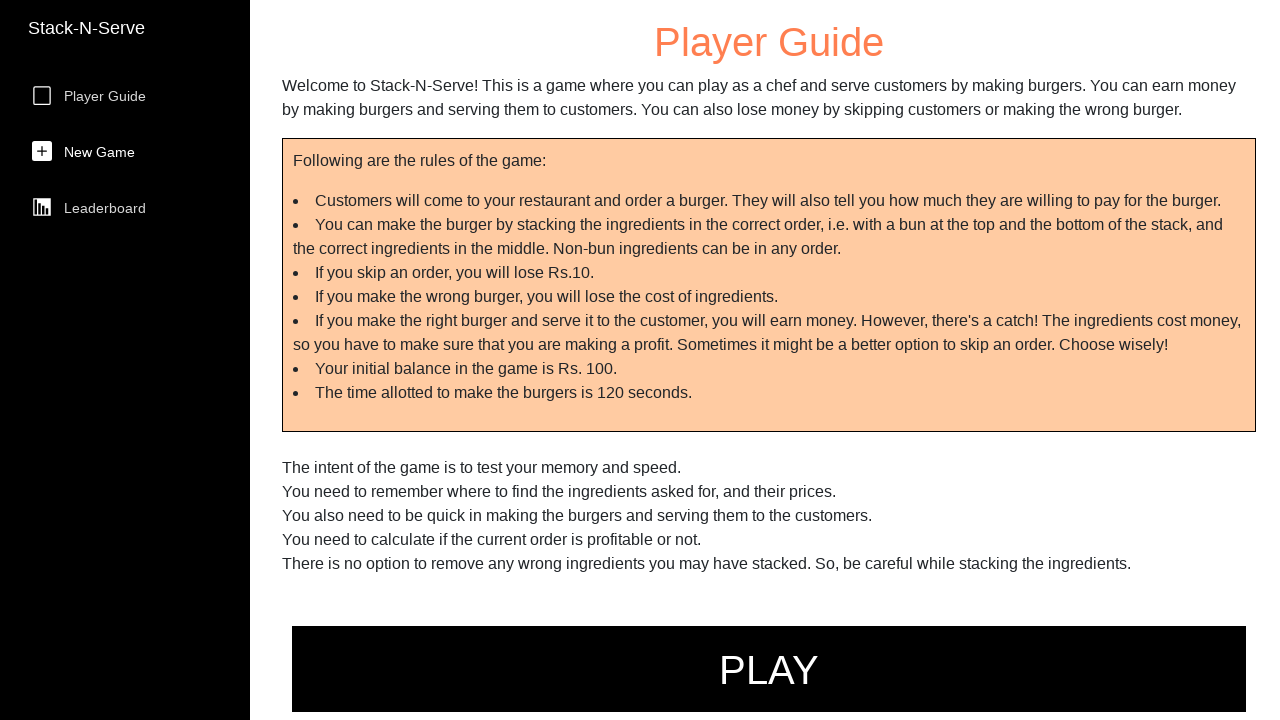

Navigated to Stack N Serve application home page
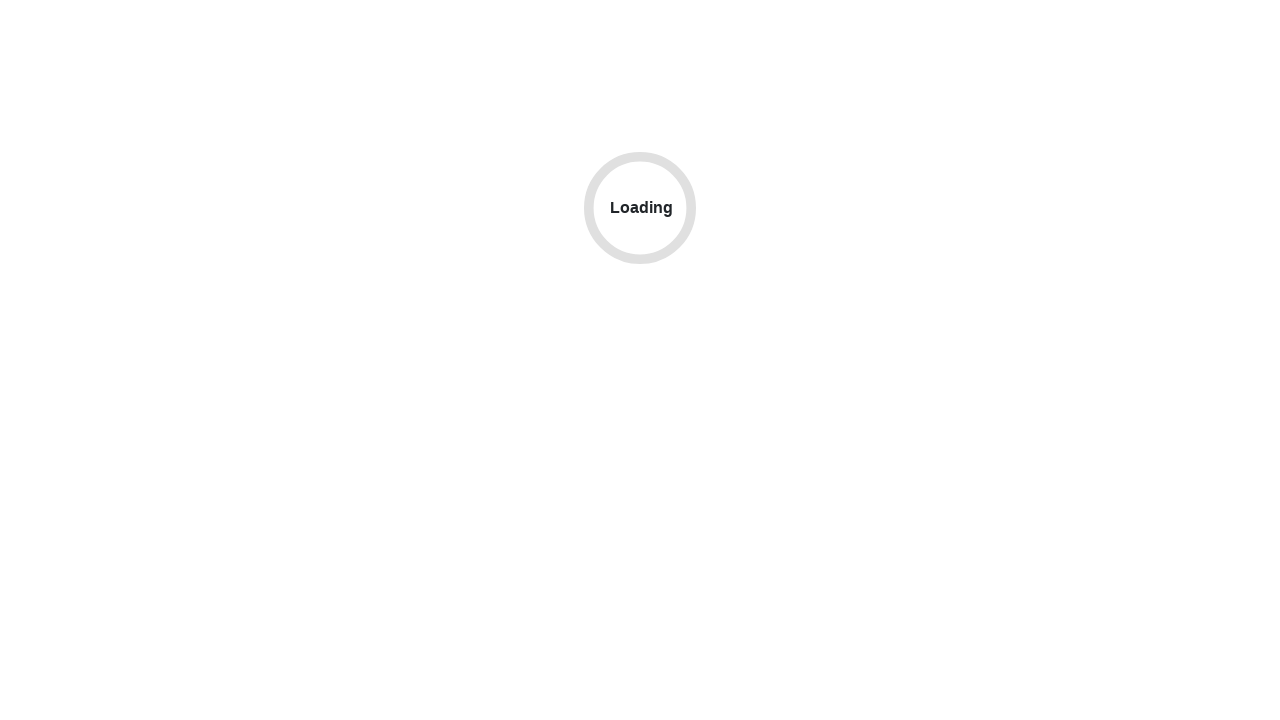

Player Guide container loaded
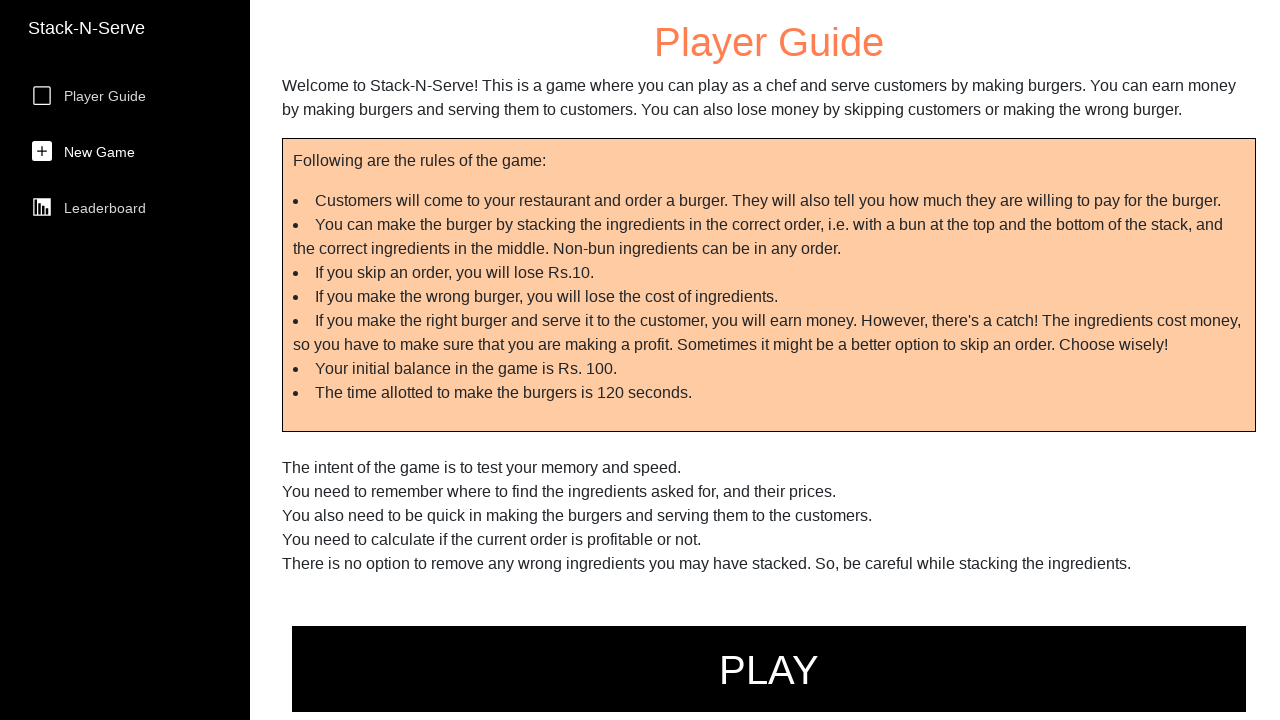

Player Guide heading component loaded
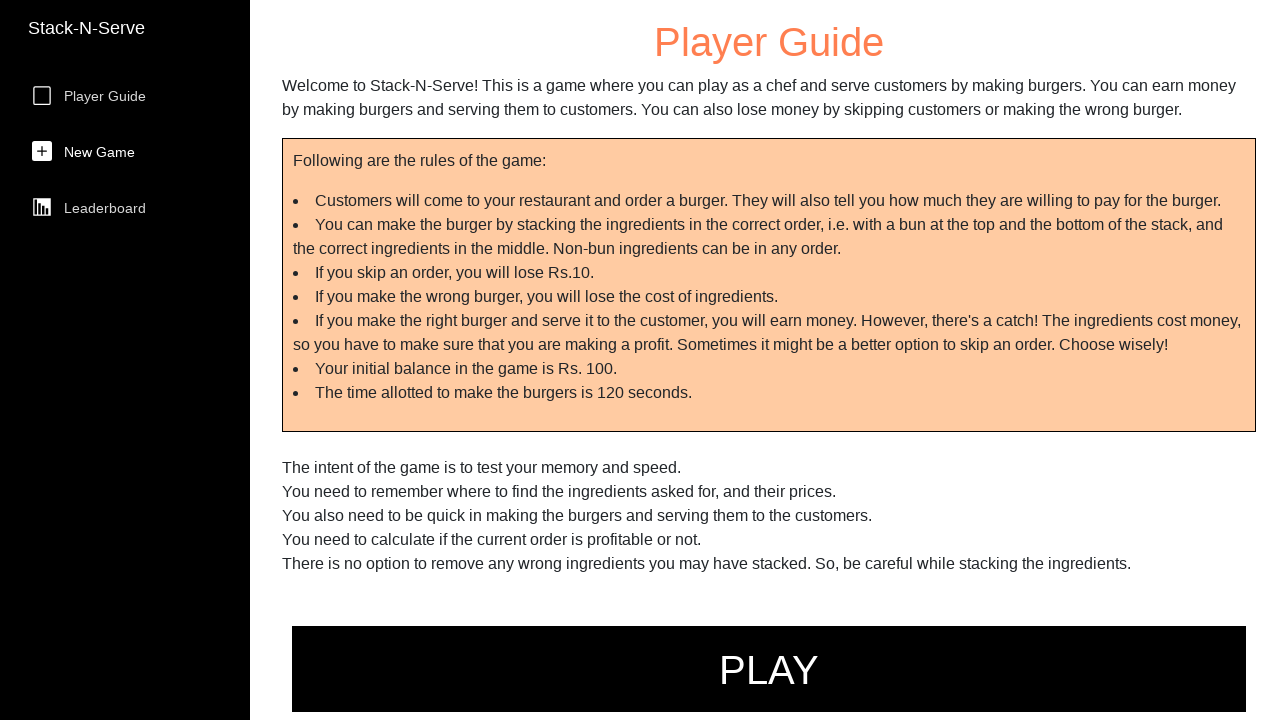

Player Guide rules component loaded
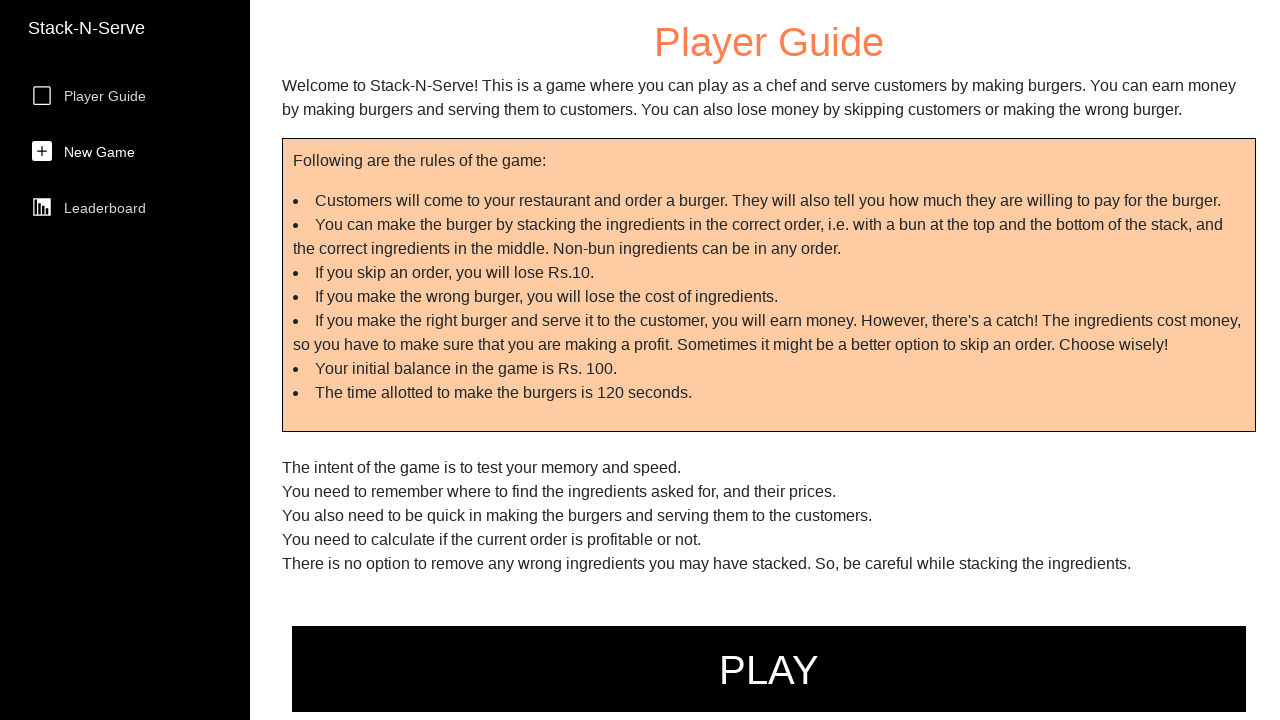

Player Guide intent component loaded
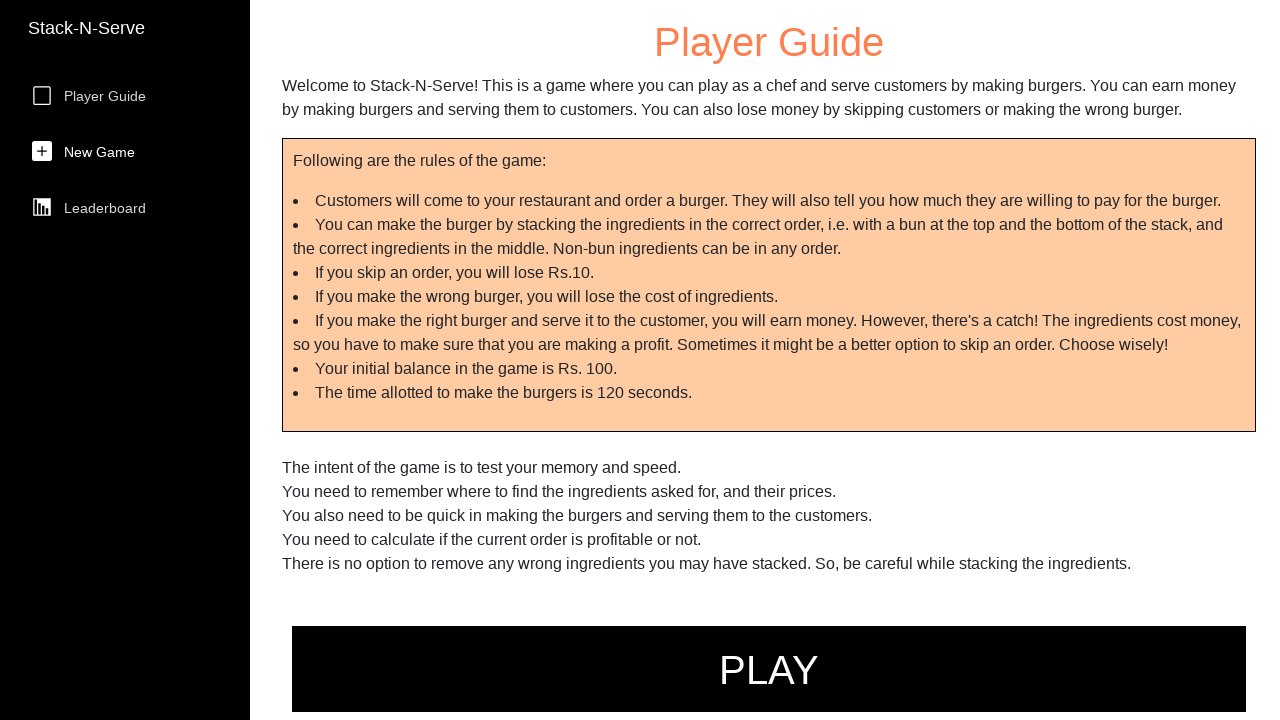

Play Game button component loaded
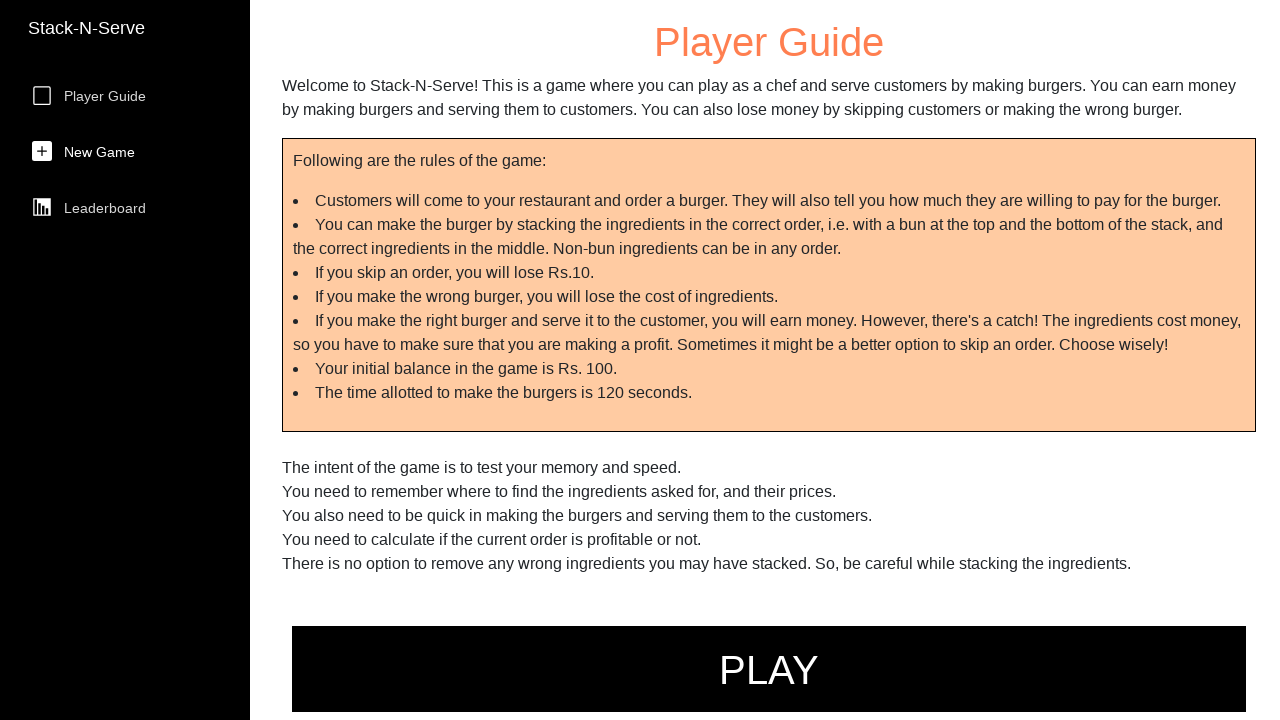

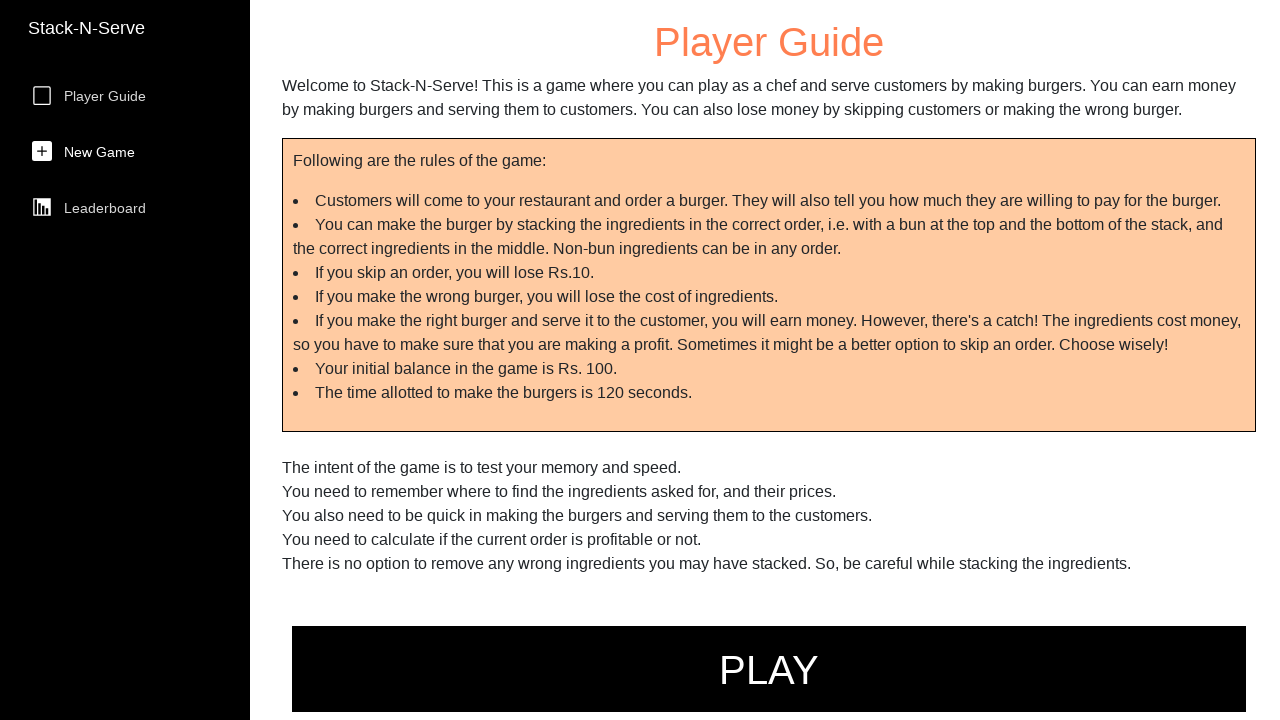